Navigates to Bilibili website and retrieves the page title

Starting URL: https://www.bilibili.com

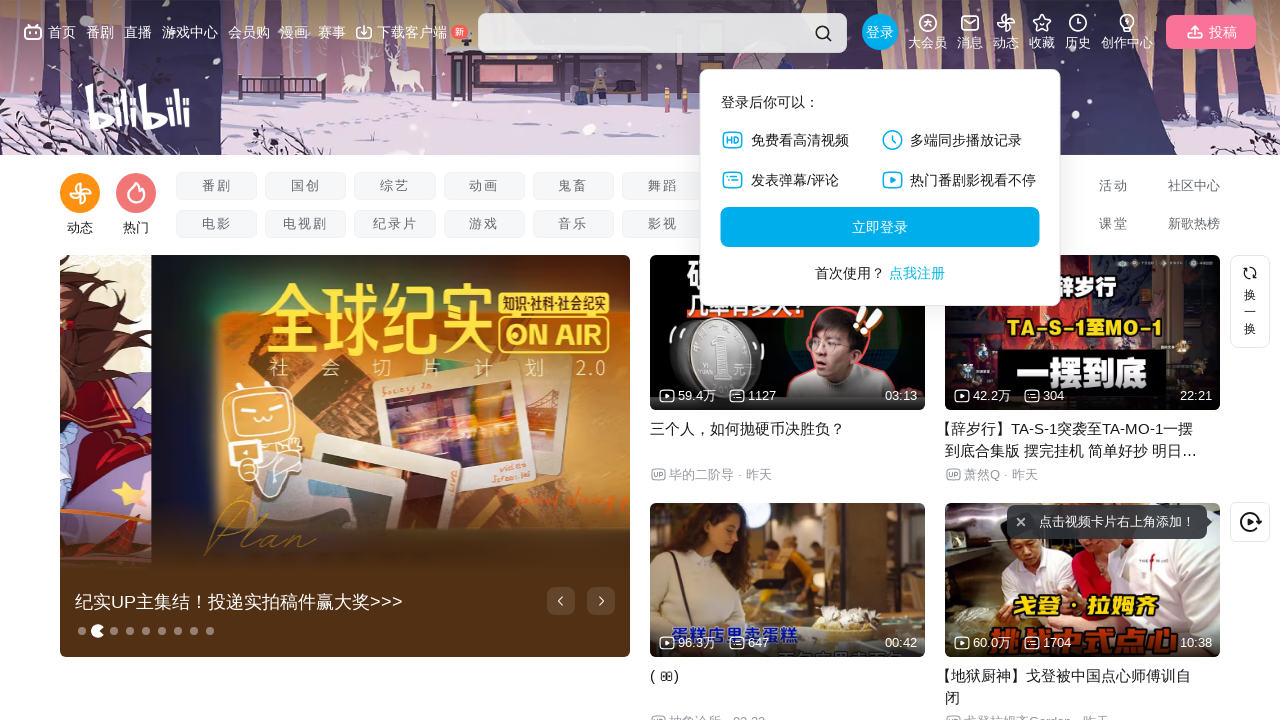

Waited for page to reach networkidle state on Bilibili website
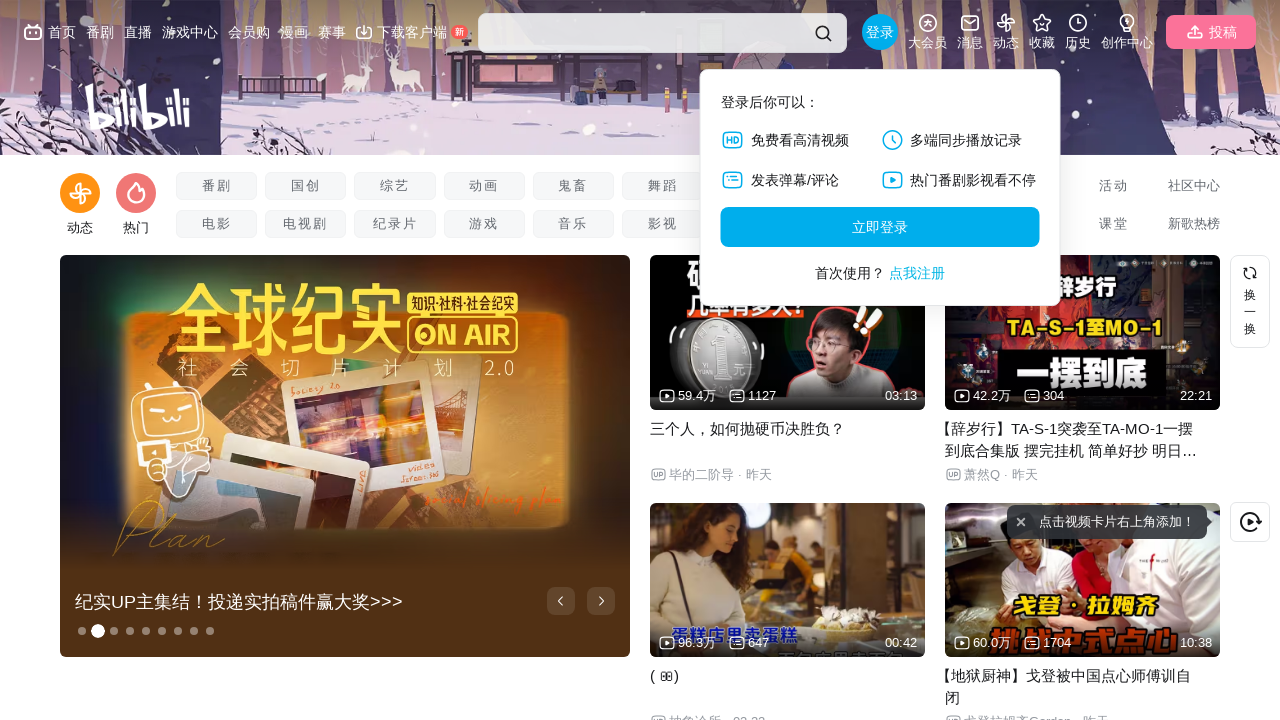

Retrieved page title: 哔哩哔哩 (゜-゜)つロ 干杯~-bilibili
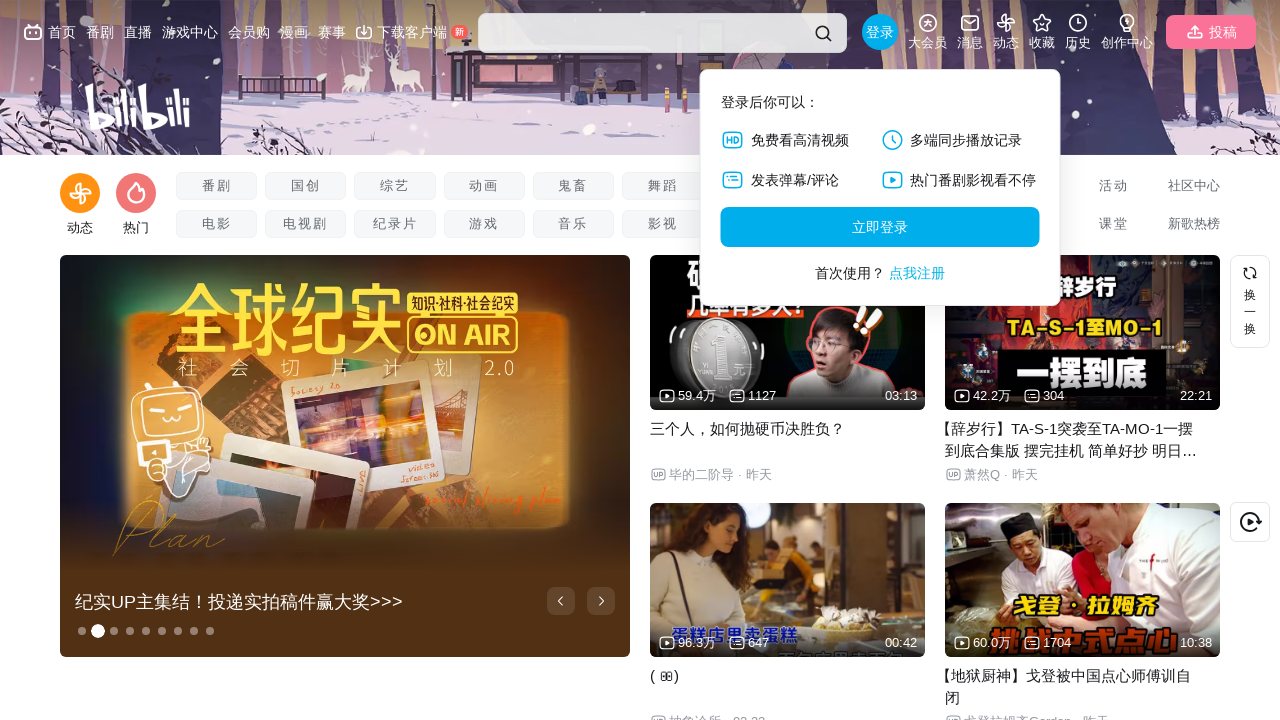

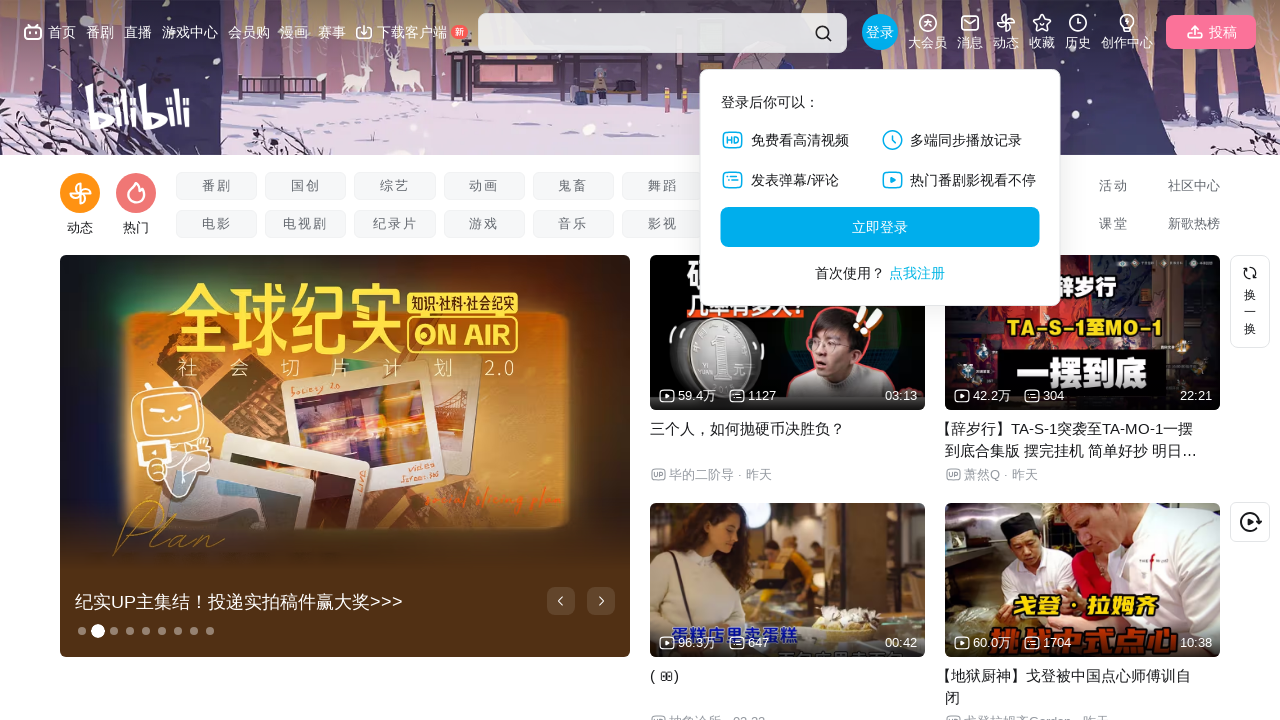